Verifies that the GitHub homepage has the correct title

Starting URL: https://github.com/

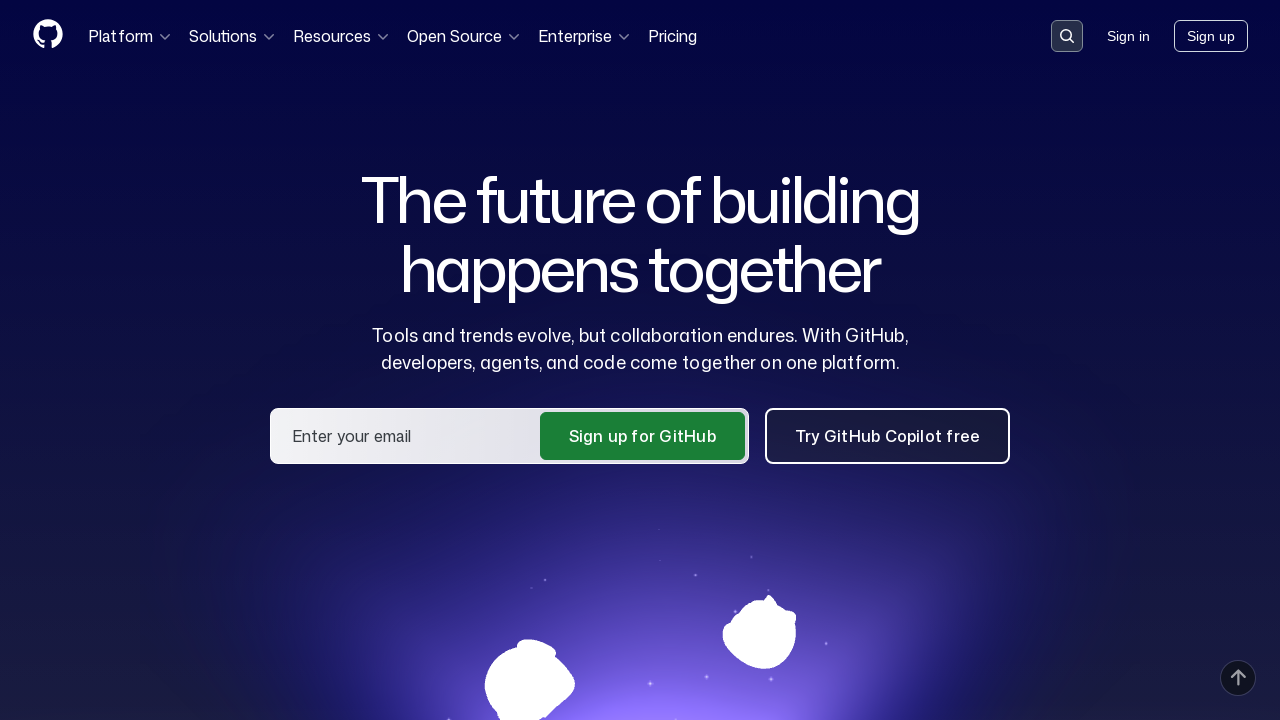

Navigated to GitHub homepage
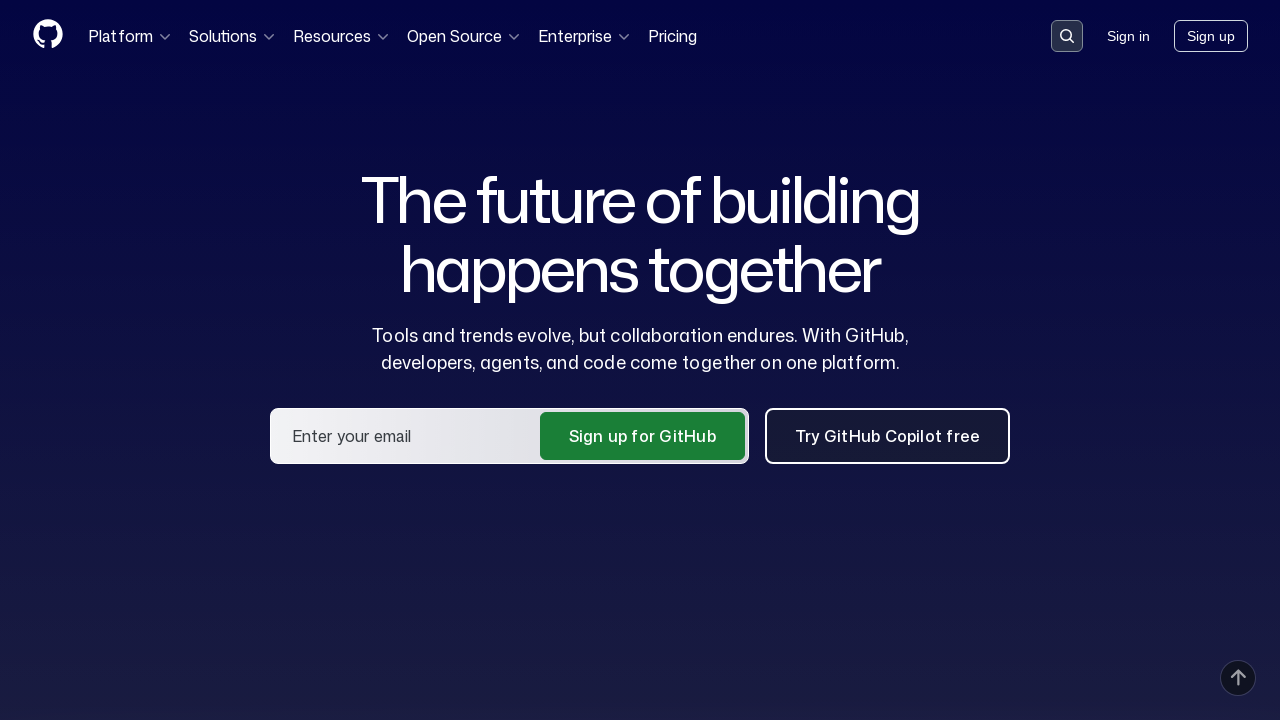

Verified that page title contains 'GitHub'
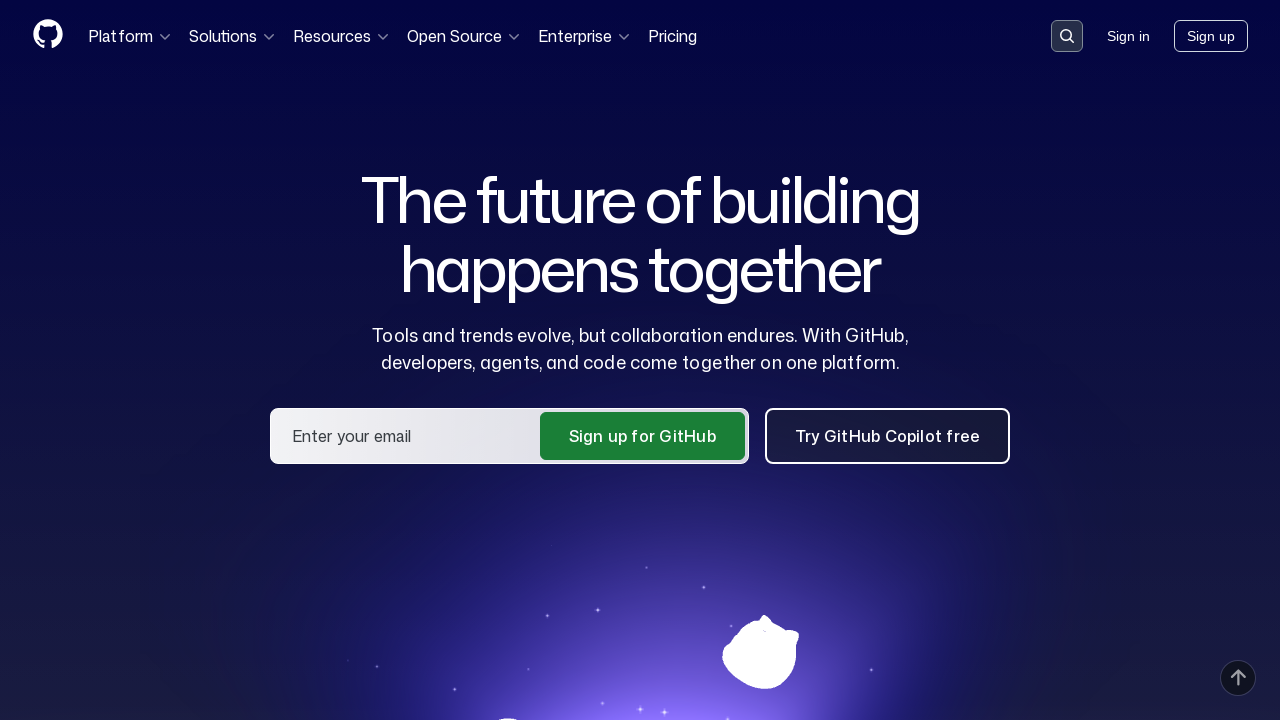

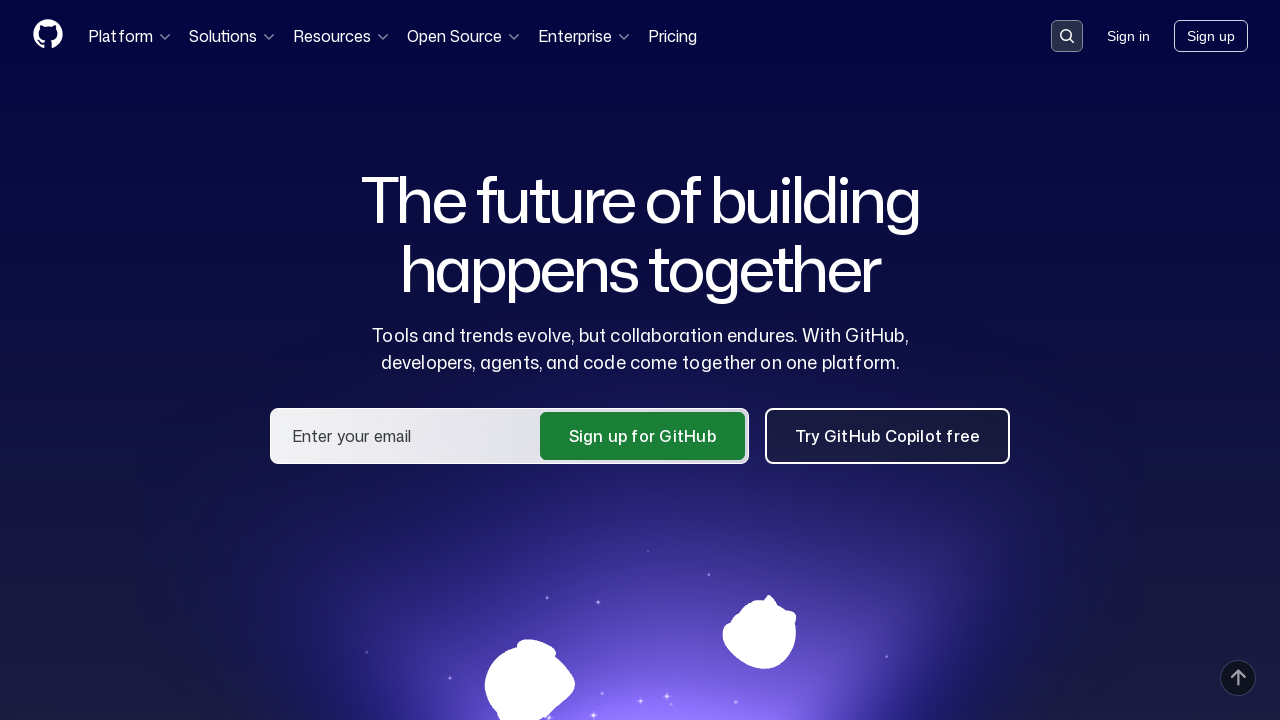